Completes a math exercise by extracting a value from an element's attribute, calculating a logarithmic expression, filling in the answer, selecting checkbox and radio button options, and submitting the form.

Starting URL: http://suninjuly.github.io/get_attribute.html

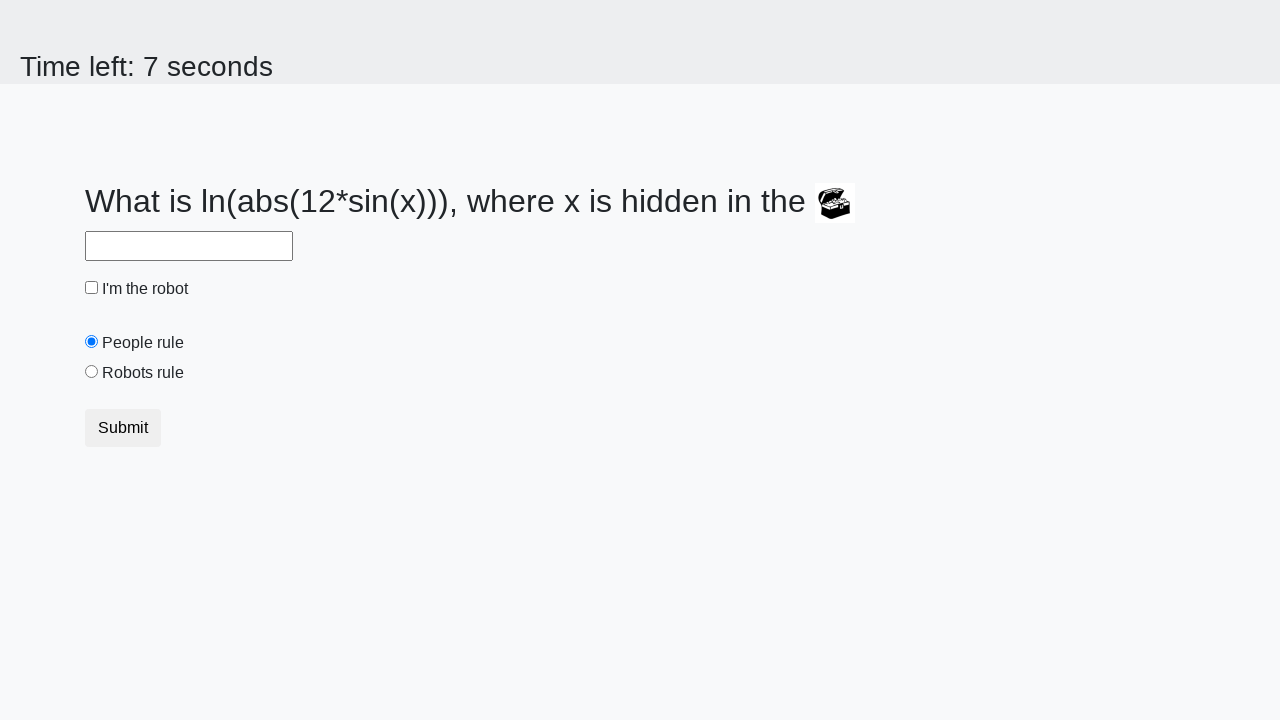

Retrieved 'valuex' attribute from treasure element
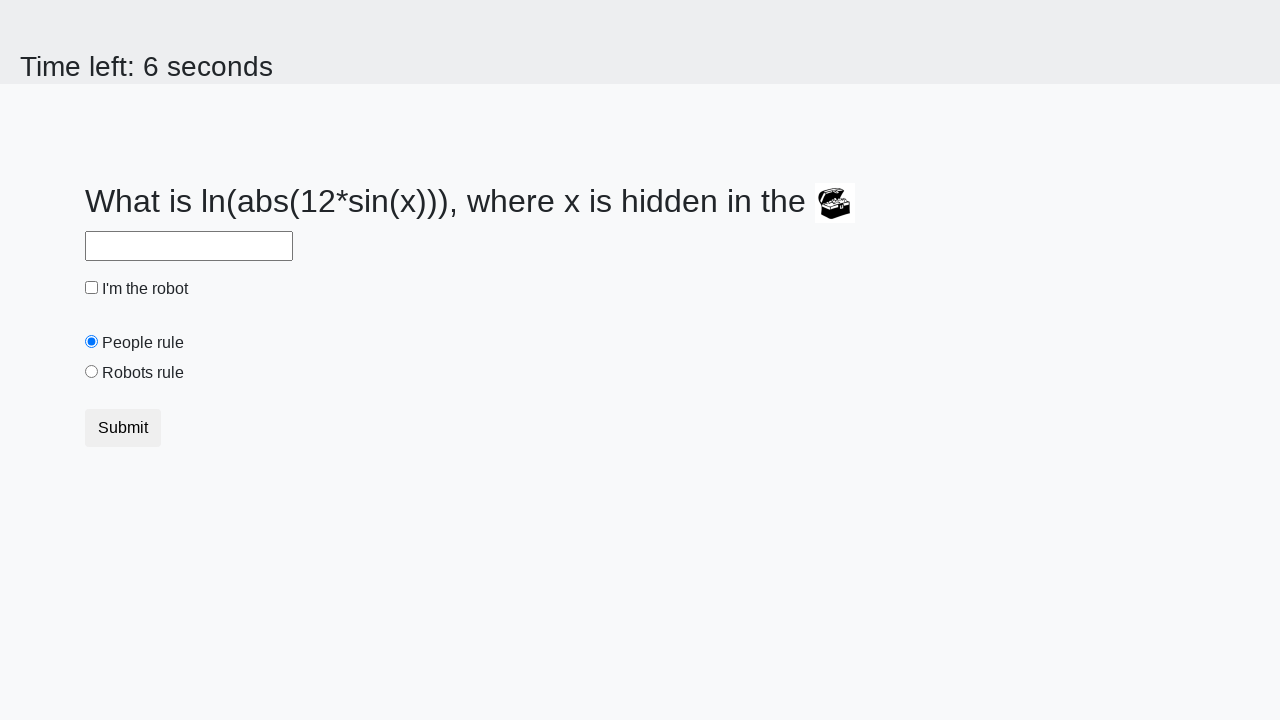

Calculated logarithmic expression result: 2.4403116446414224
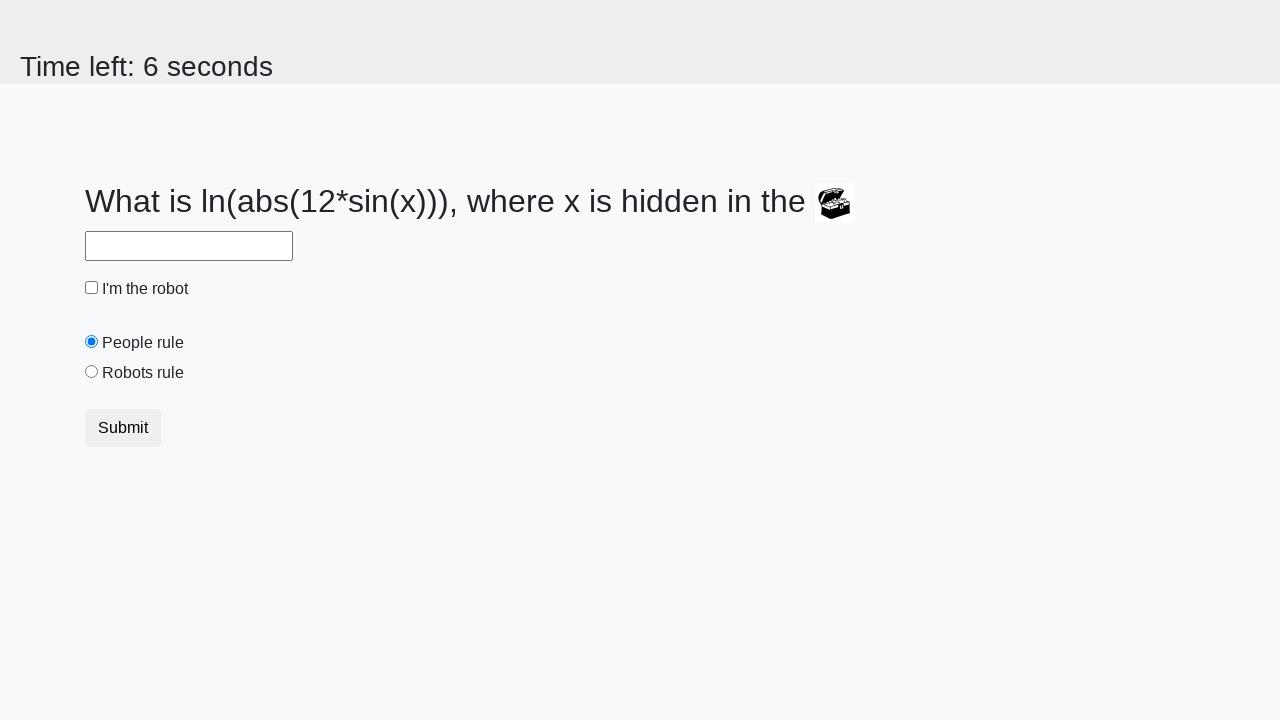

Filled answer field with calculated result on #answer
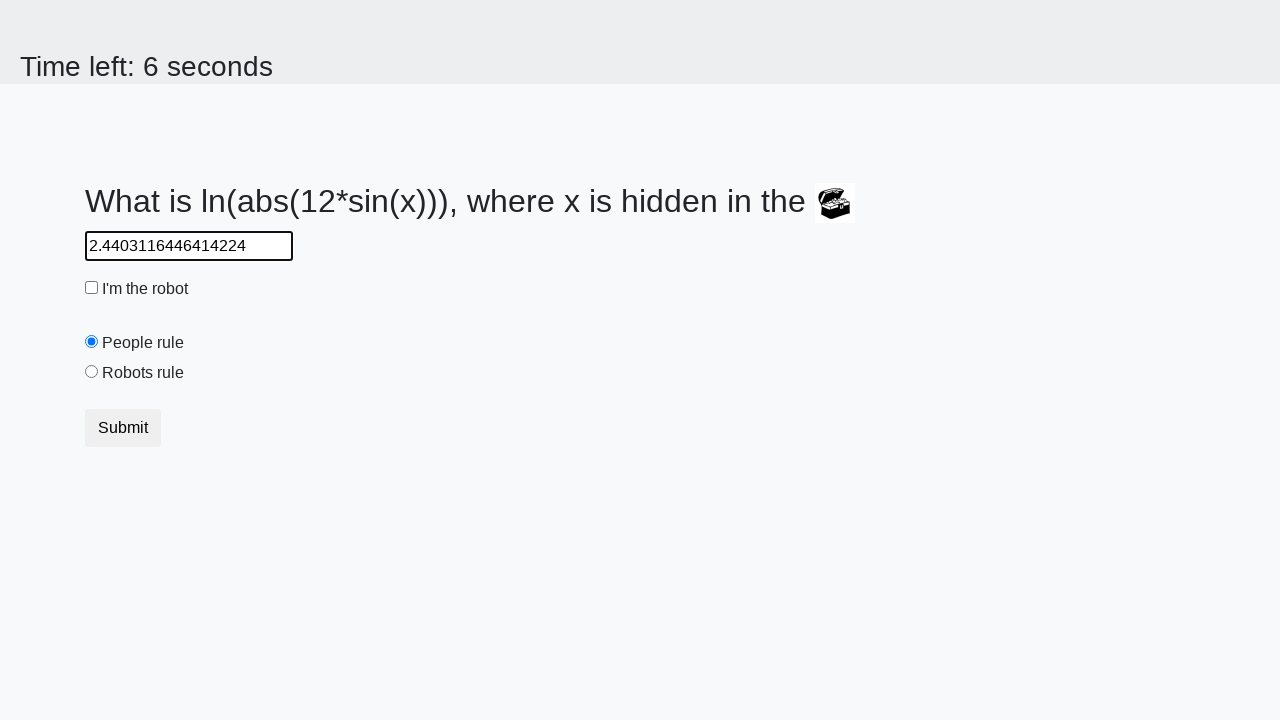

Clicked robot checkbox at (92, 288) on #robotCheckbox
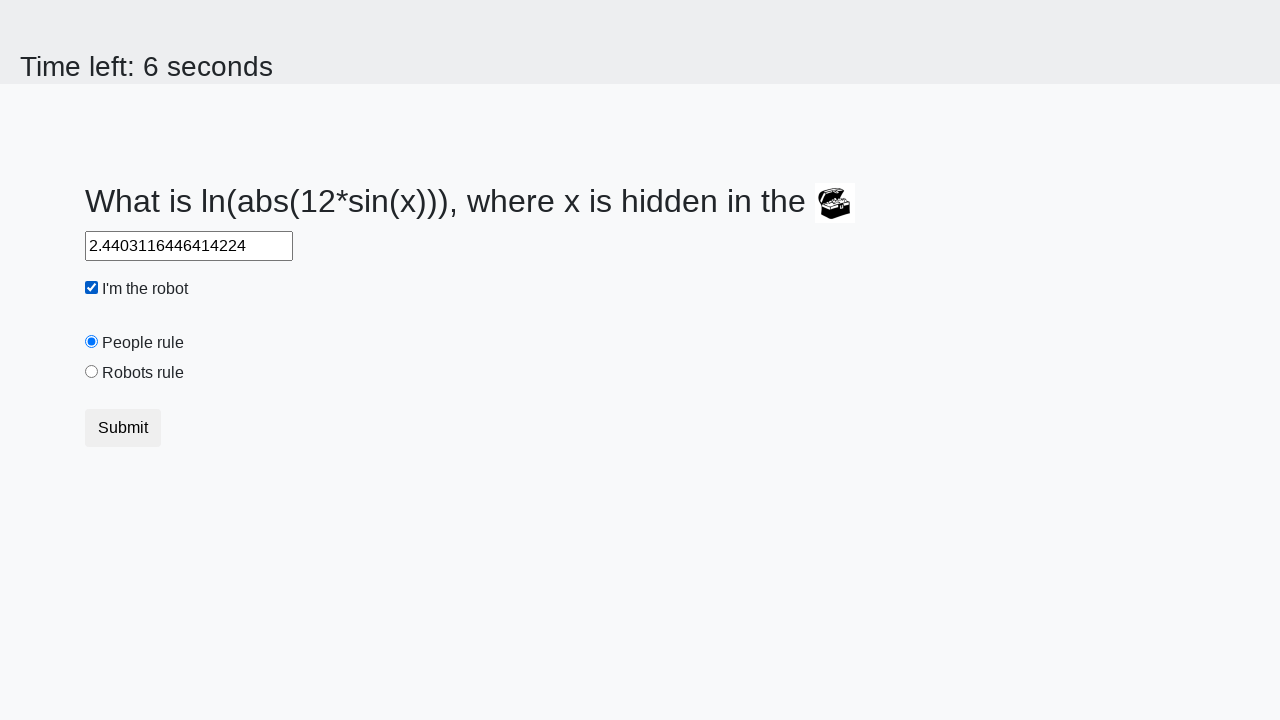

Selected 'robots rule' radio button at (92, 372) on #robotsRule
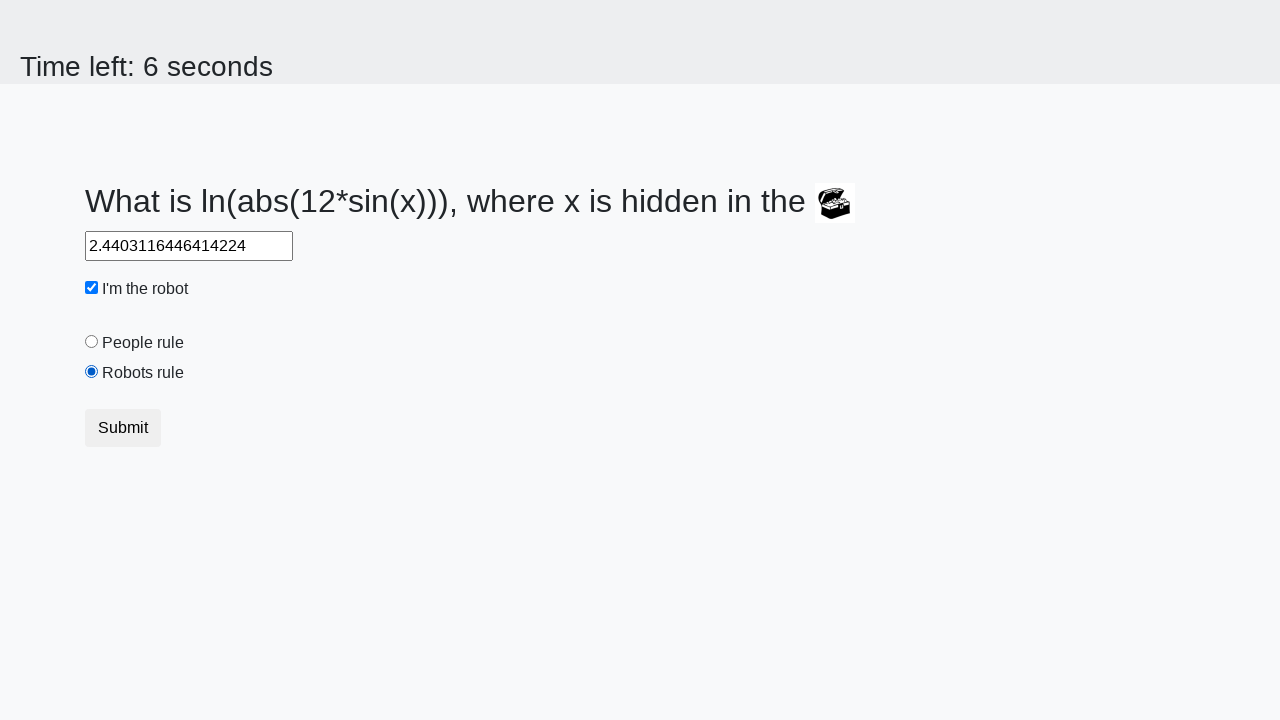

Clicked submit button to complete form at (123, 428) on .btn-default
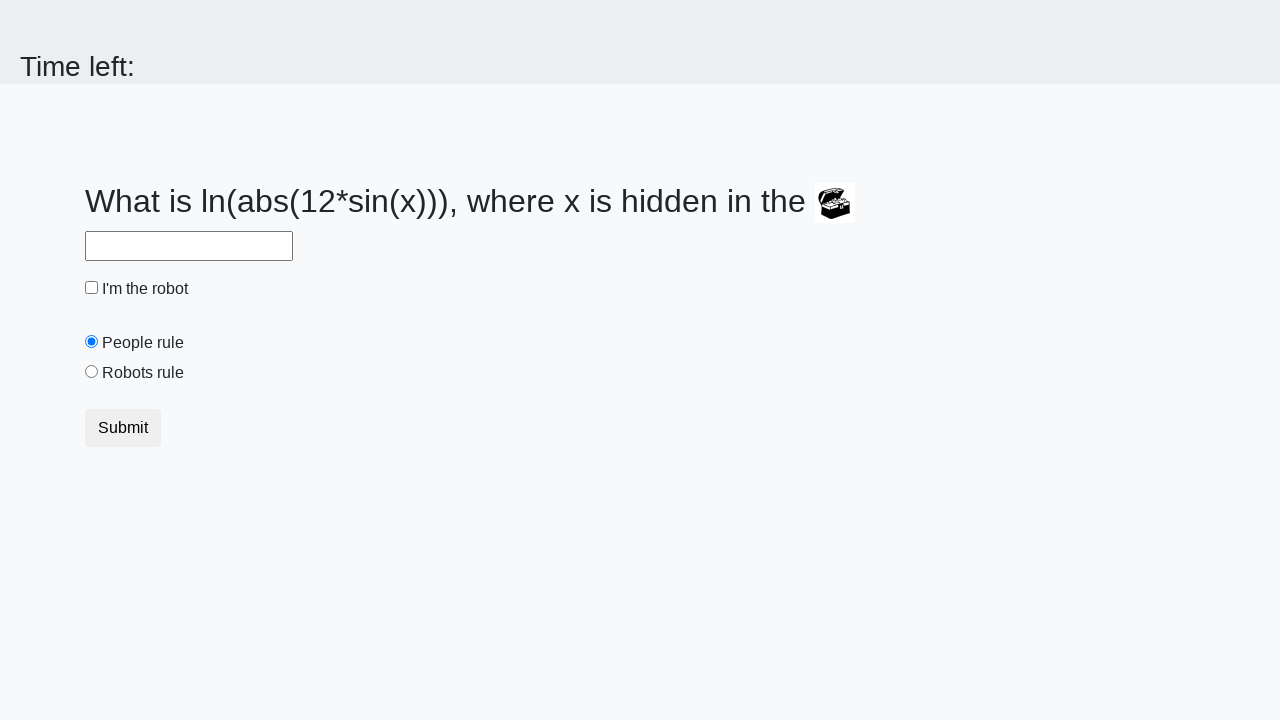

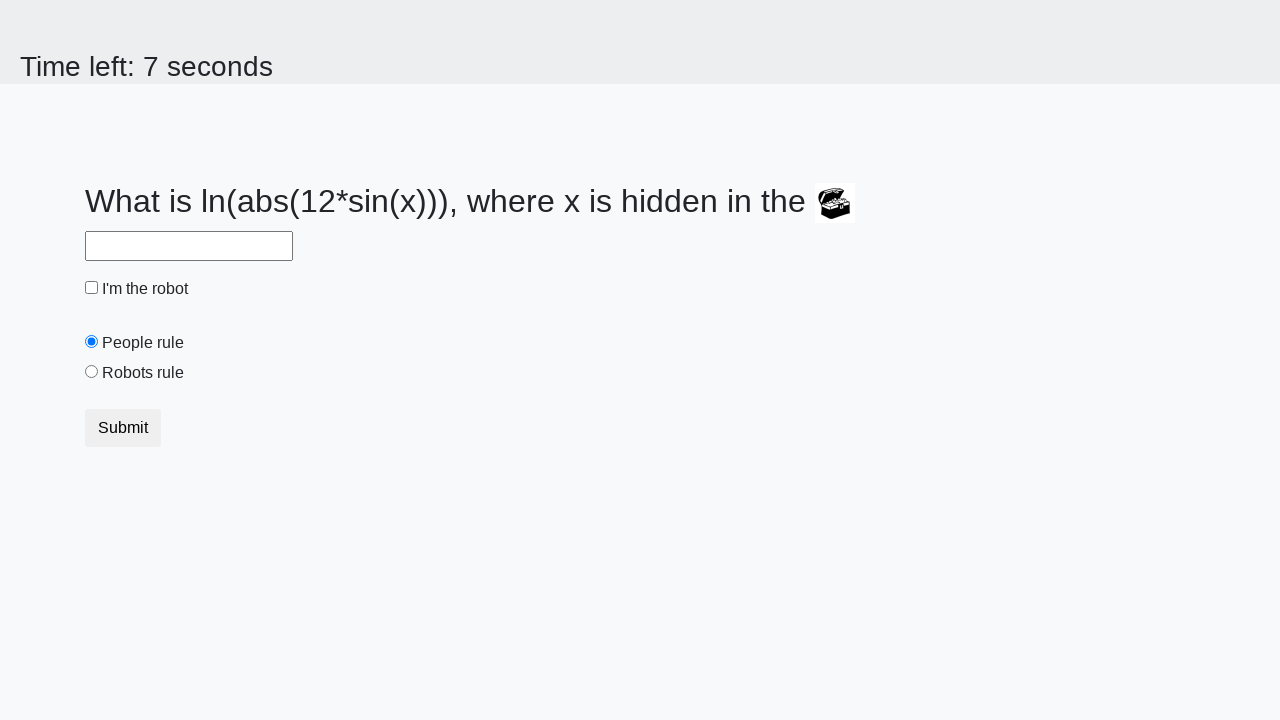